Tests drag and drop functionality by dragging element B to element A using the built-in drag_to method and verifies the elements swap positions.

Starting URL: https://the-internet.herokuapp.com/drag_and_drop

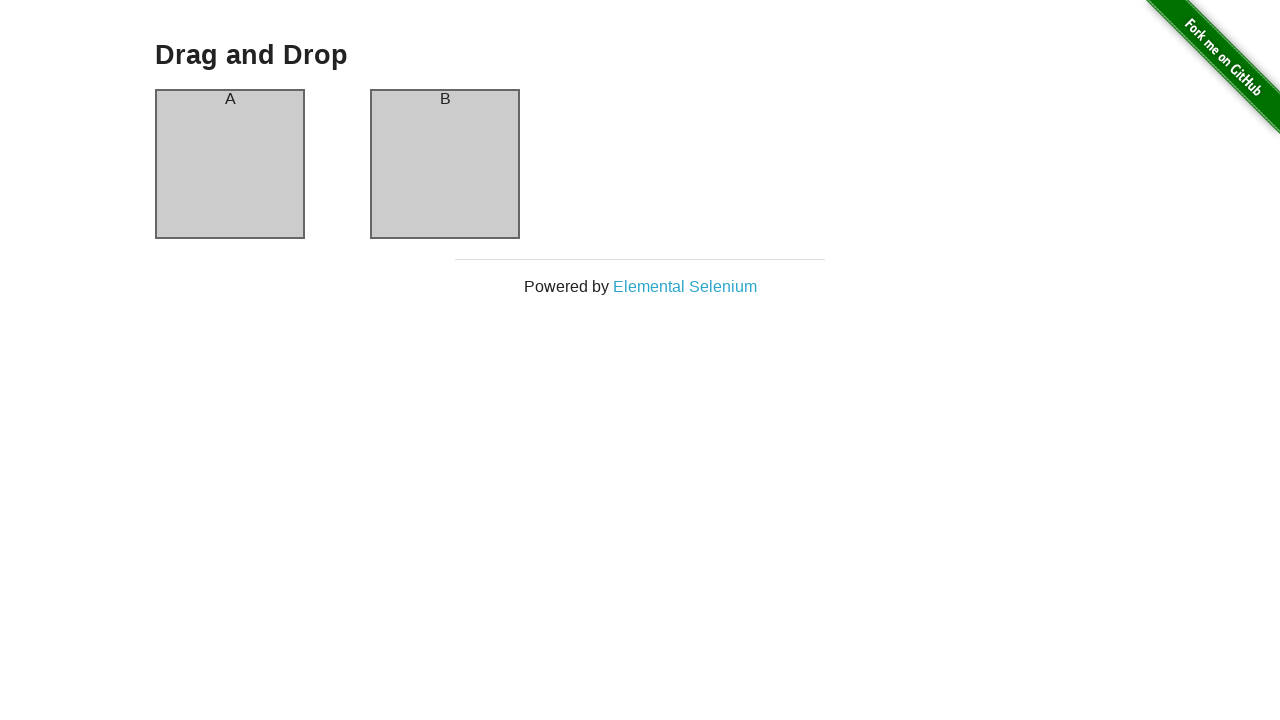

Waited for element #column-a to be present
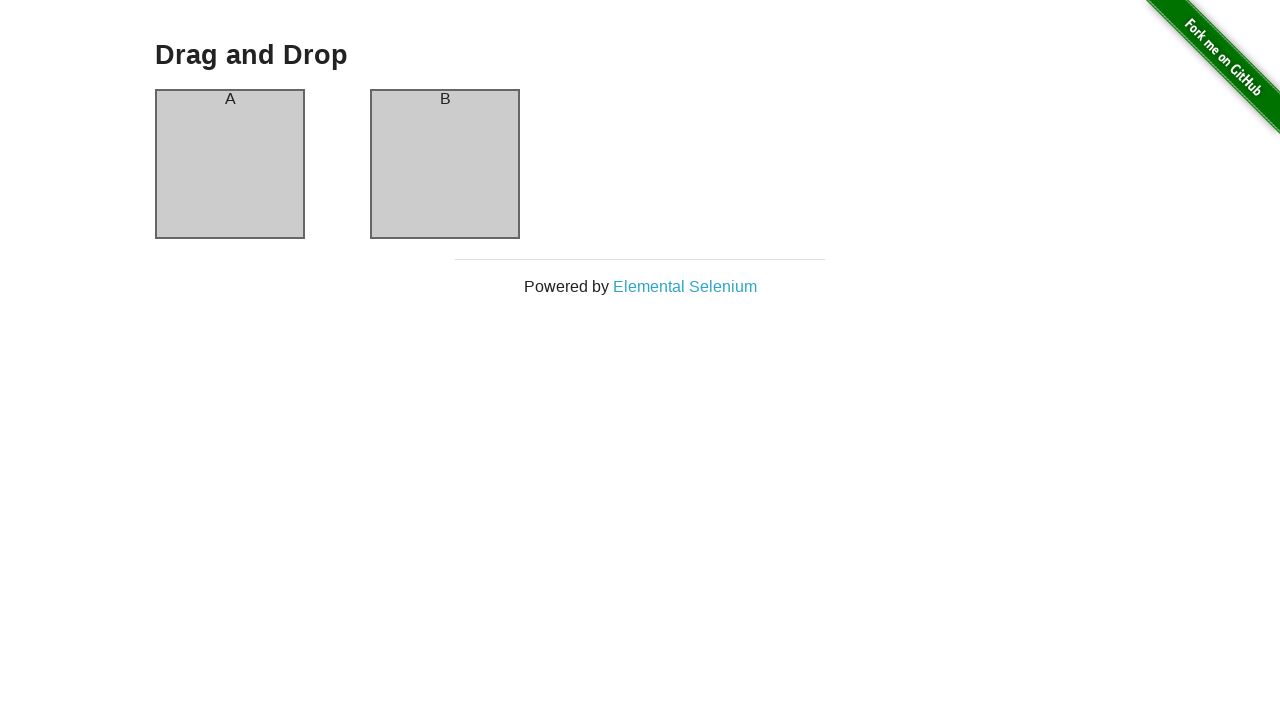

Verified rectangle A is in initial position
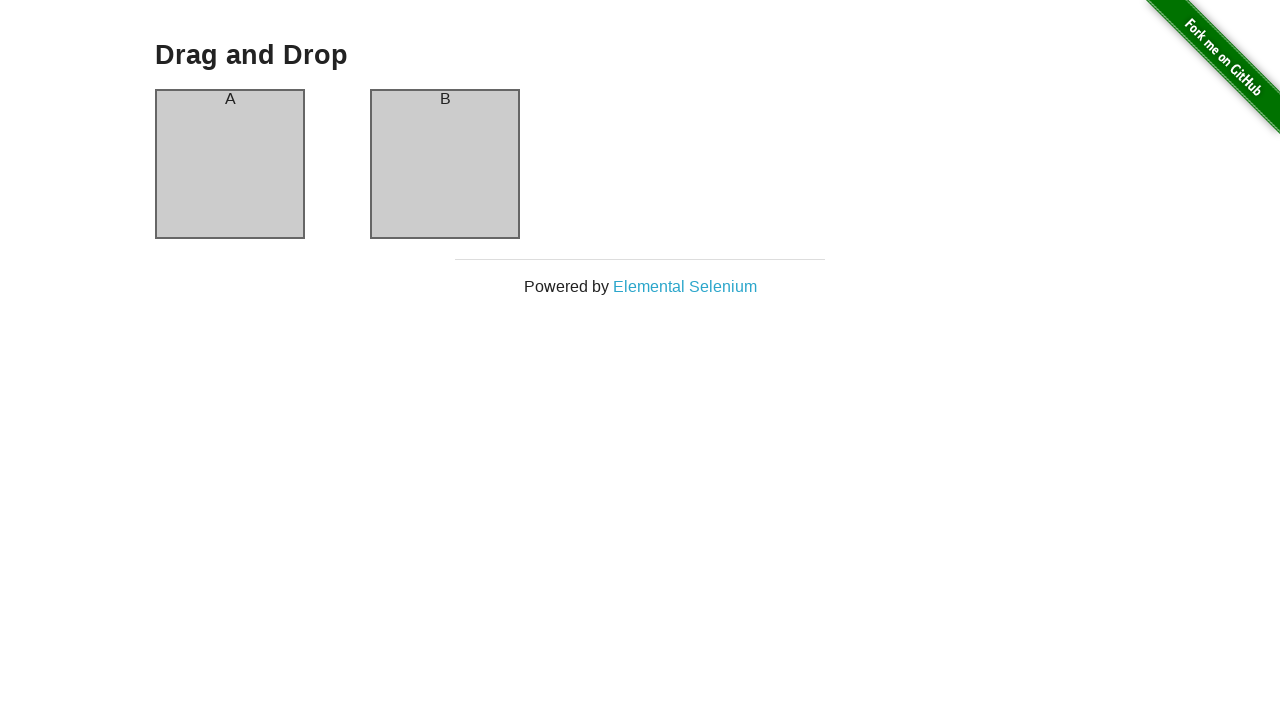

Verified rectangle B is in initial position
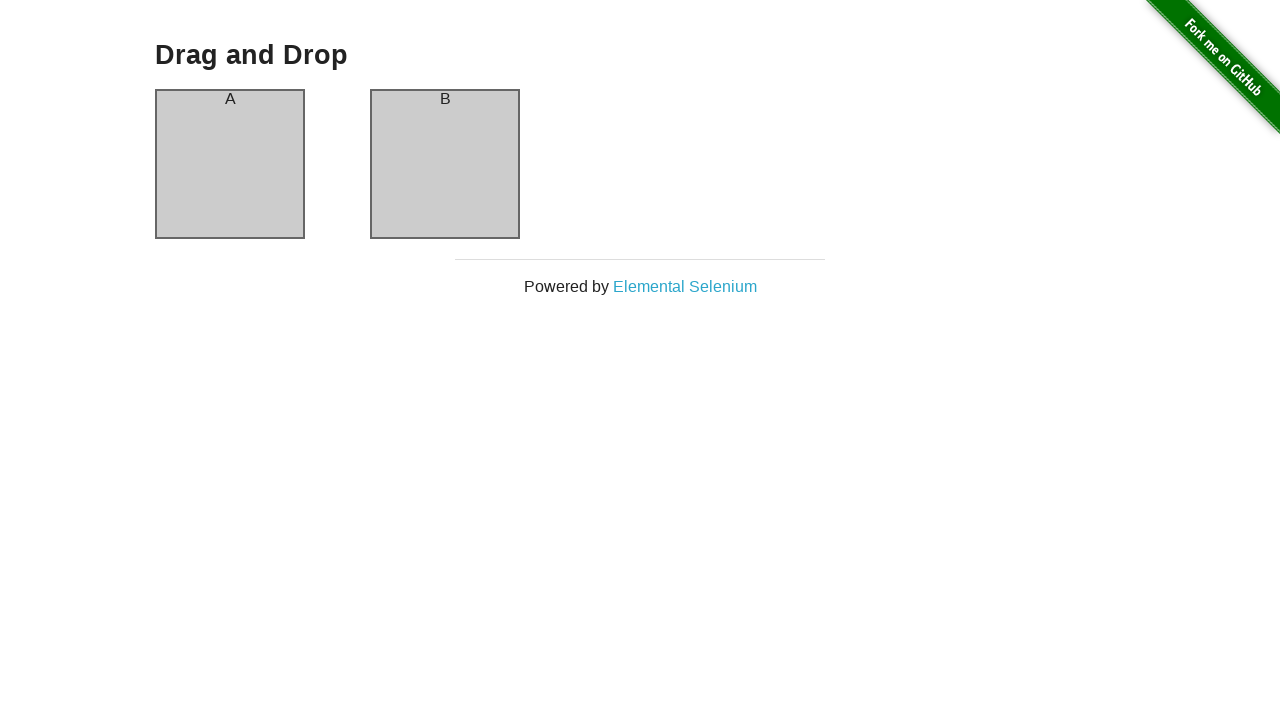

Dragged rectangle B to rectangle A's position at (230, 164)
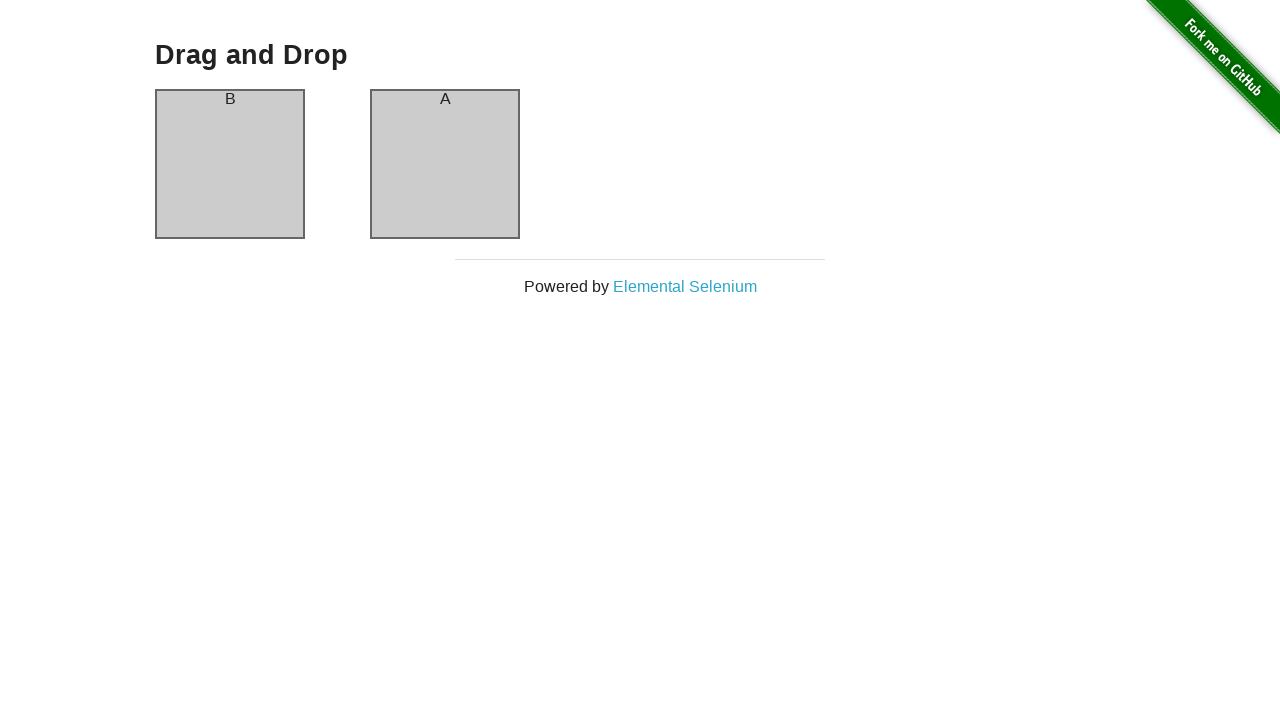

Verified rectangles have swapped positions - B is now in column-a
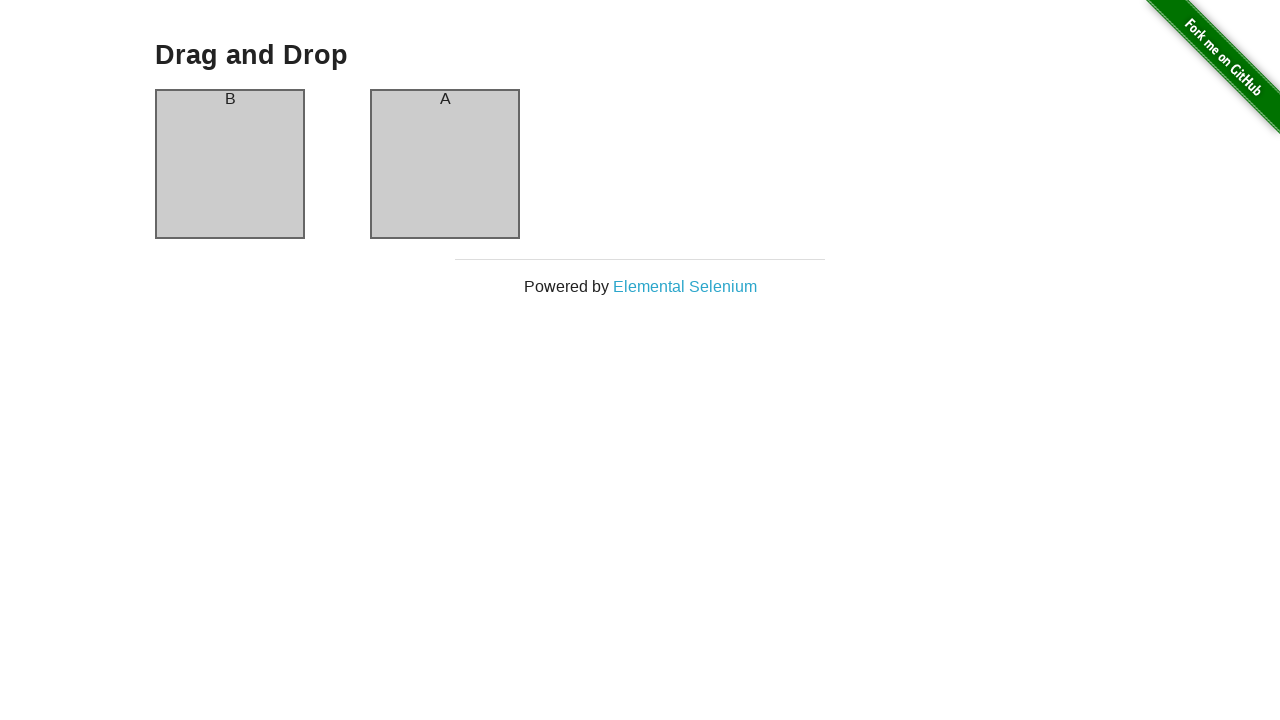

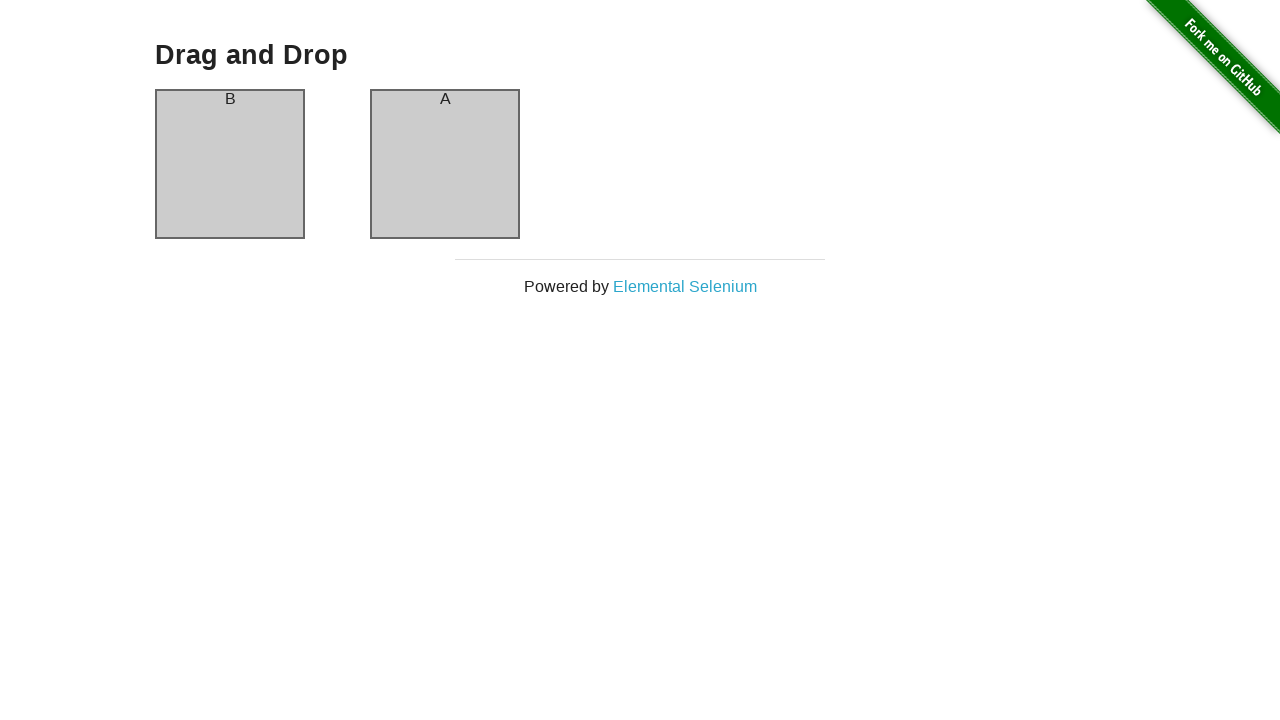